Tests ng-bootstrap alert component by clicking a button to change message, waiting for alert to appear and disappear, then clicking again to verify the message changes

Starting URL: https://ng-bootstrap.github.io/#/components/alert/examples

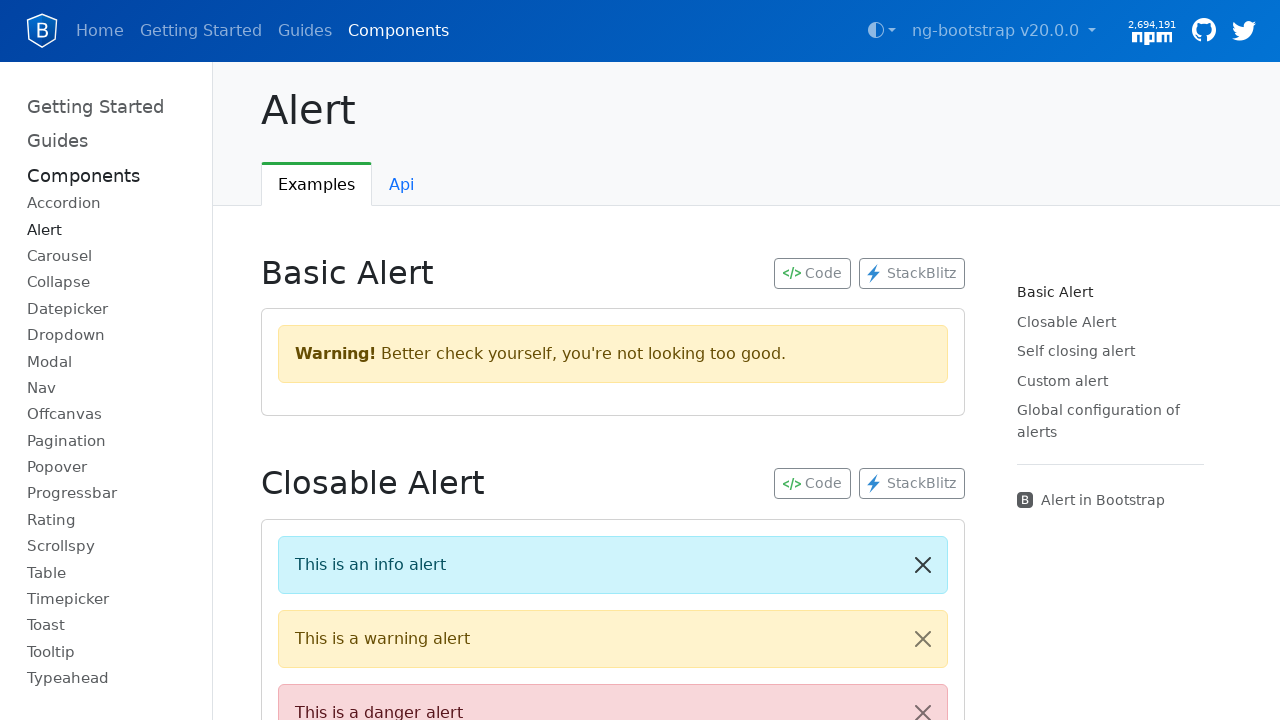

Clicked 'Change message' button at (360, 360) on button:has-text('Change message')
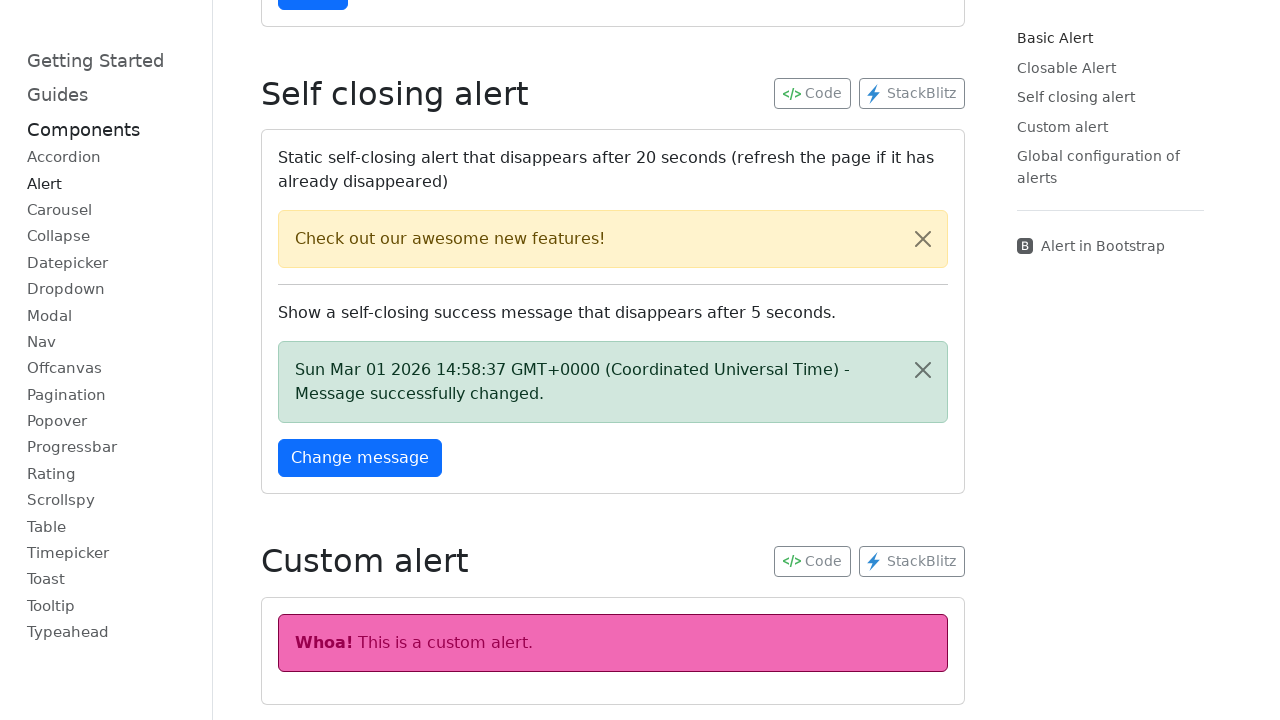

Alert with 'Message successfully changed' appeared
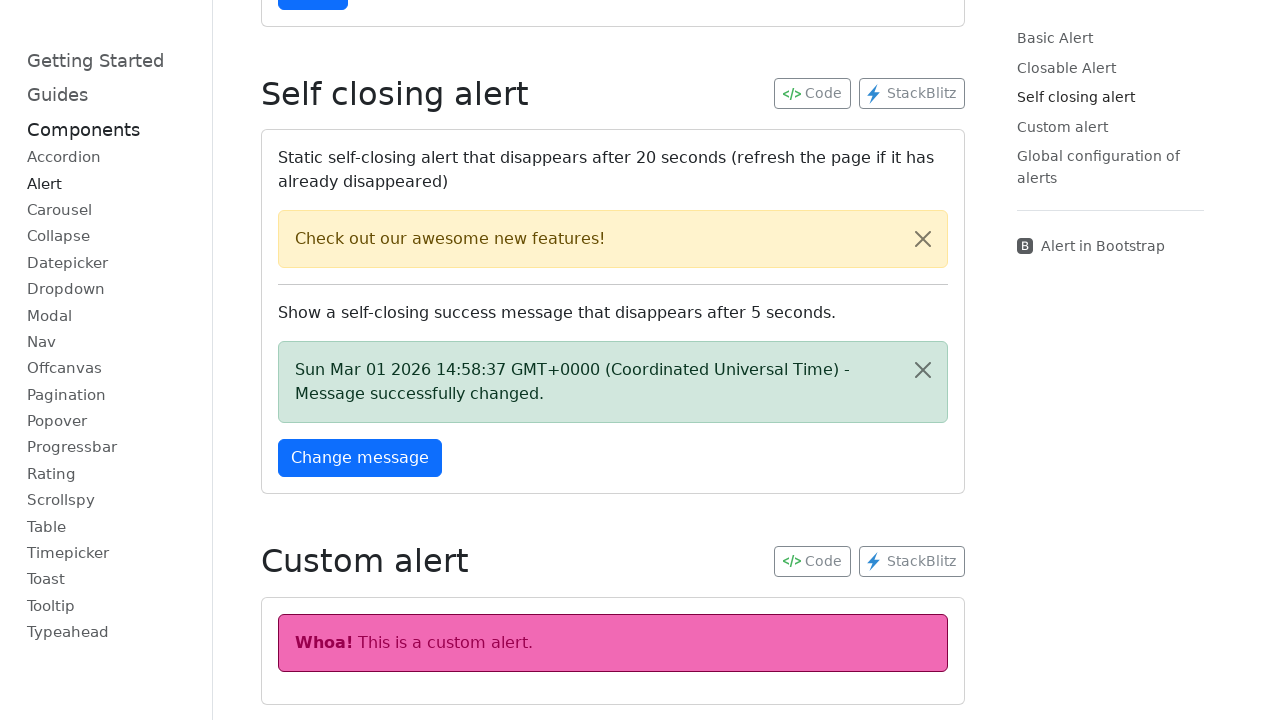

Alert auto-closed and disappeared
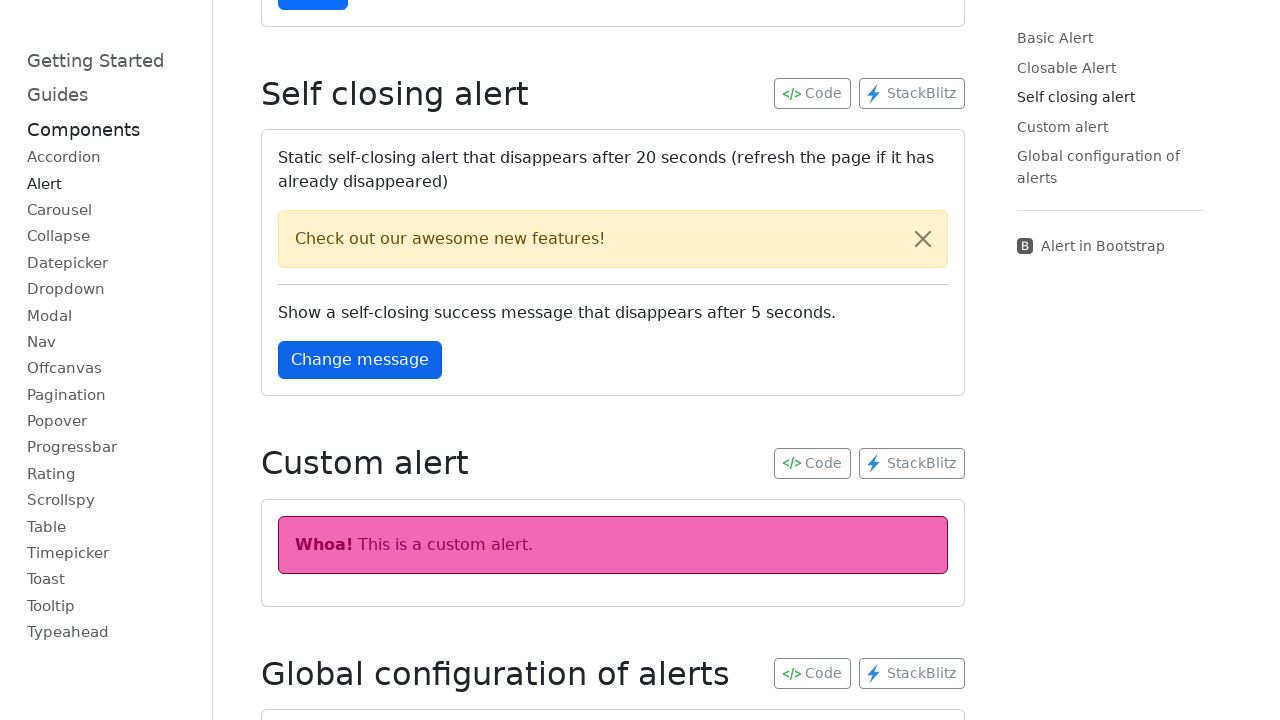

Clicked 'Change message' button again at (360, 360) on button:has-text('Change message')
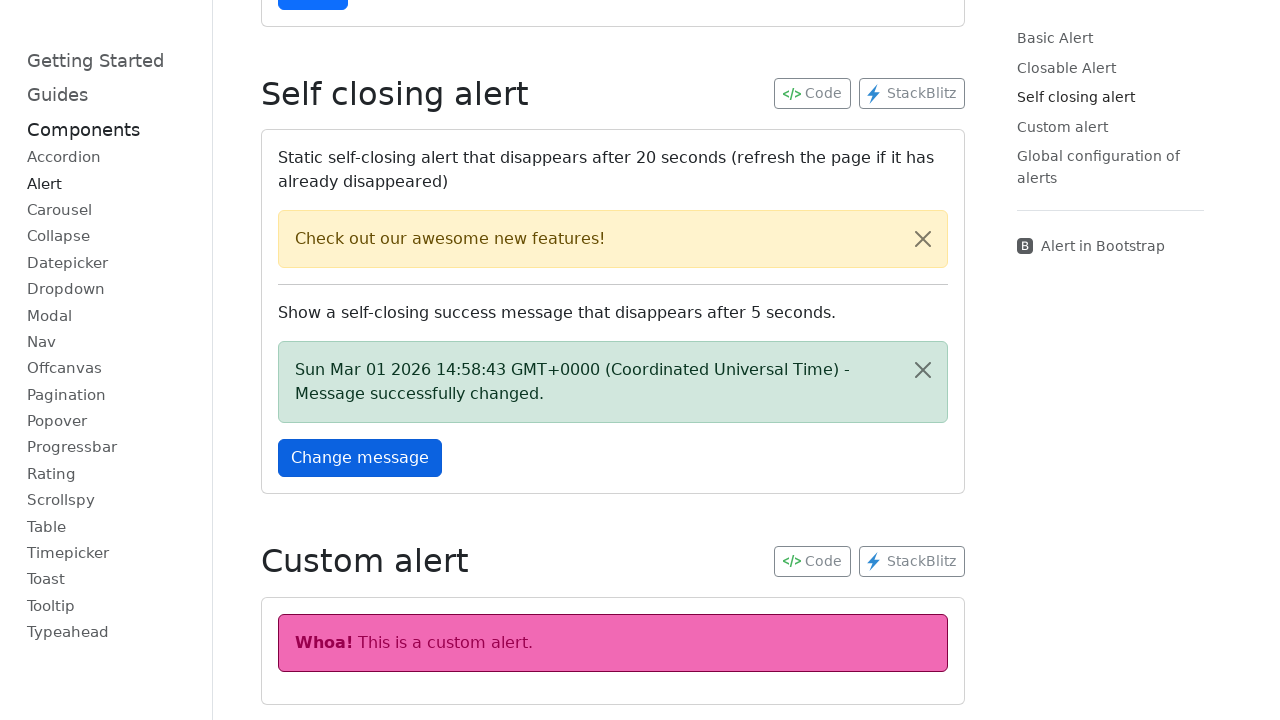

Alert with 'Message successfully changed' appeared again
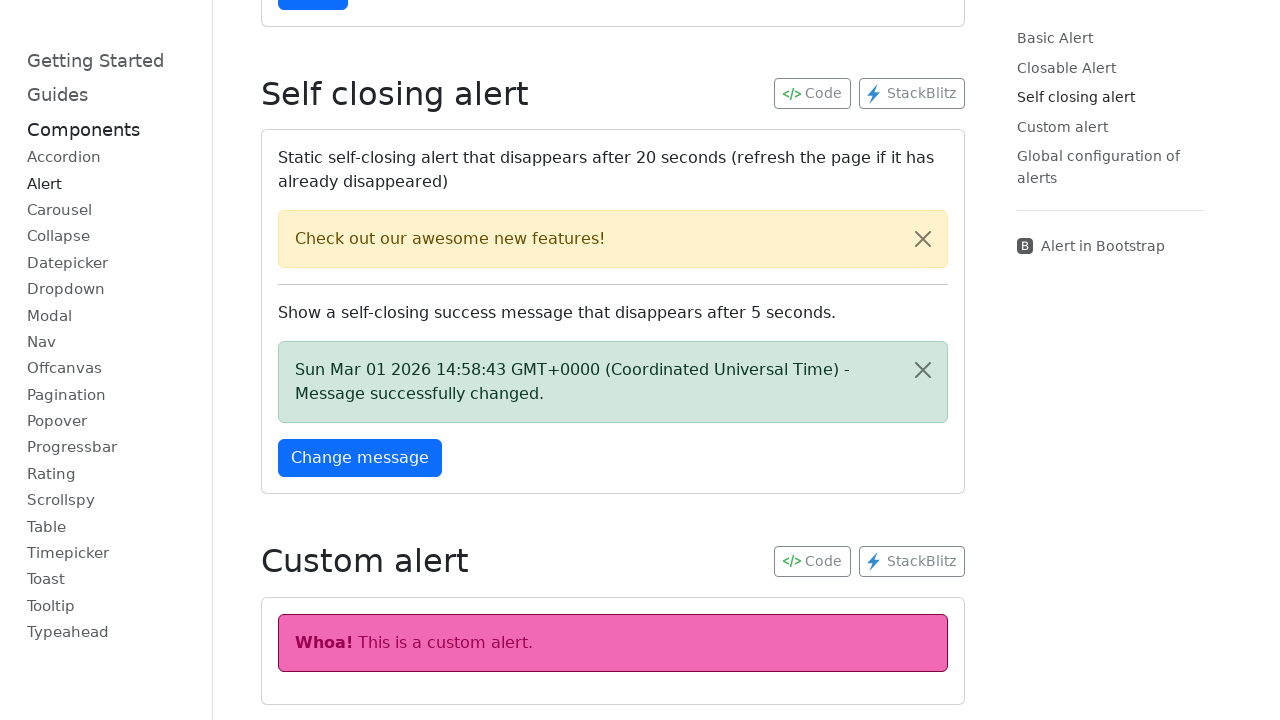

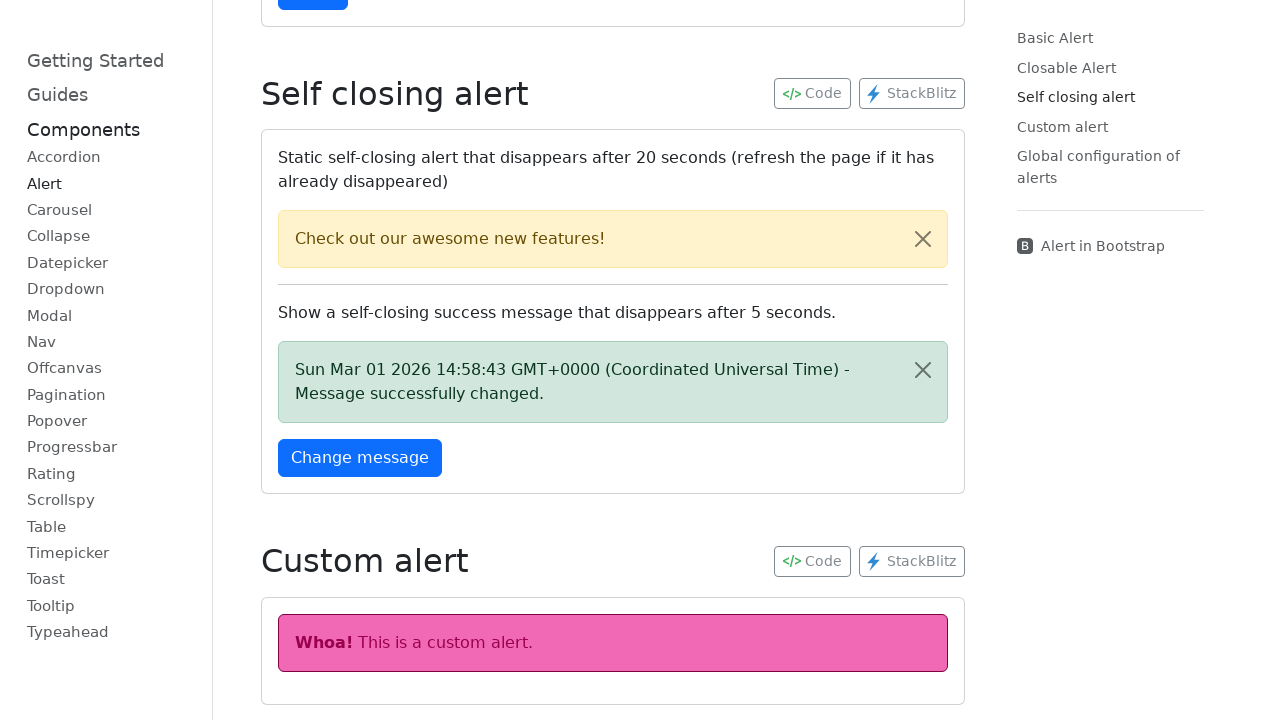